Tests that a number input field correctly accepts and displays a valid numeric value "10"

Starting URL: http://the-internet.herokuapp.com/inputs

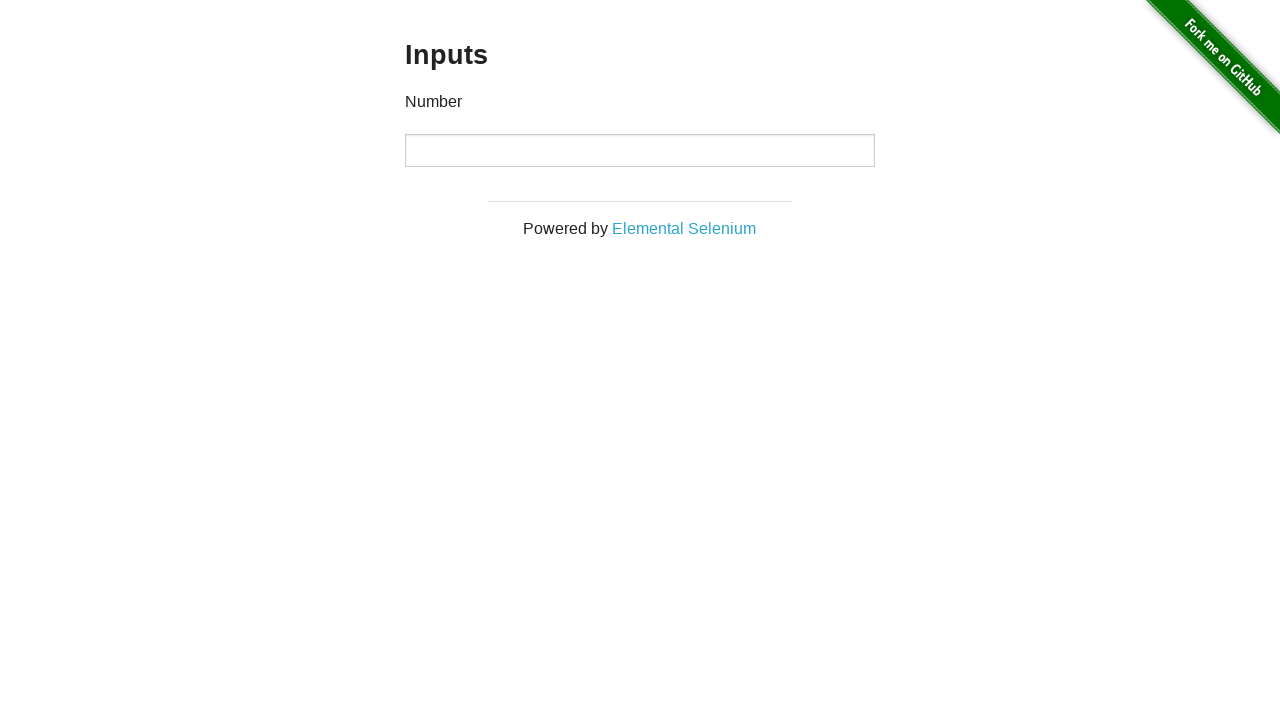

Located number input field
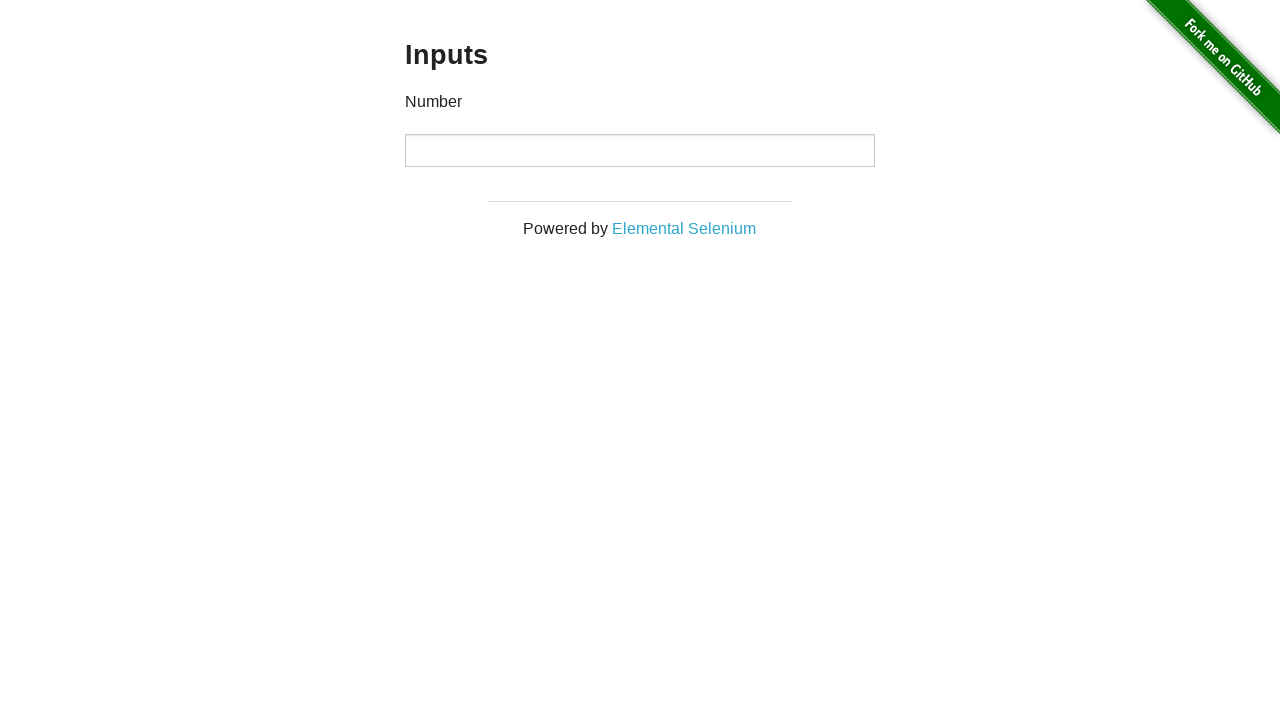

Filled number input field with value '10' on input[type='number']
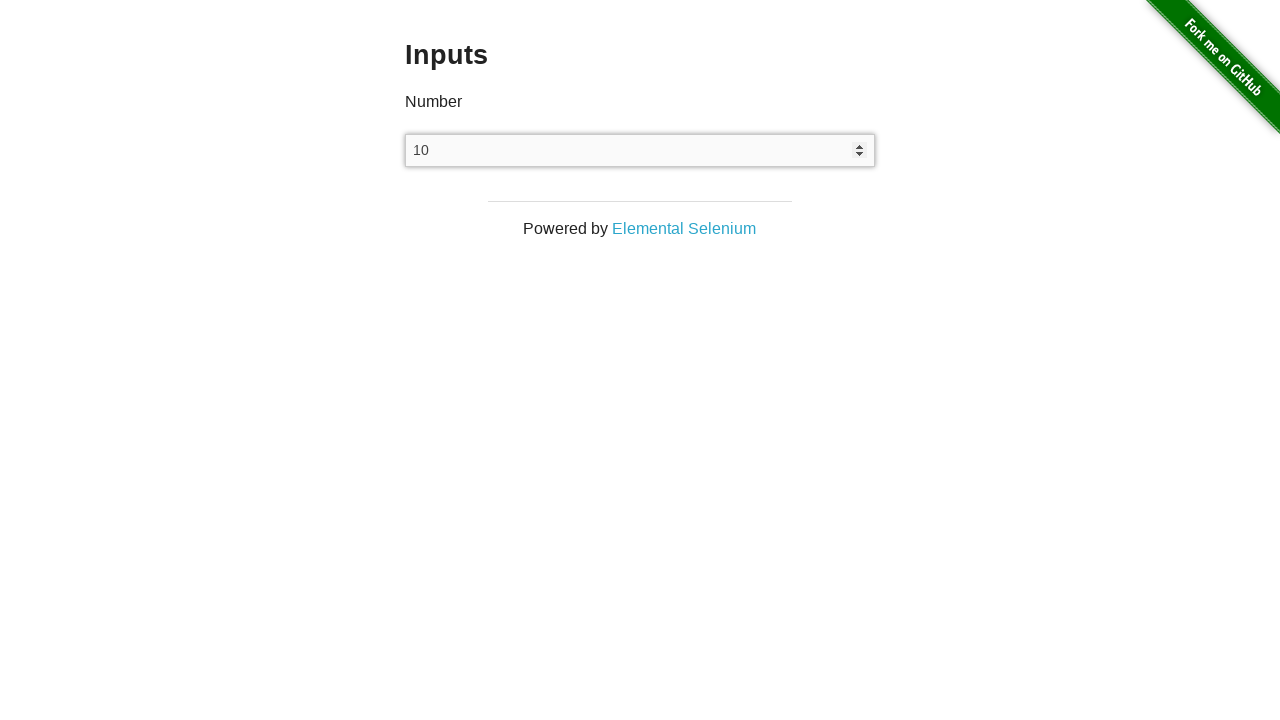

Verified input field contains correct value '10'
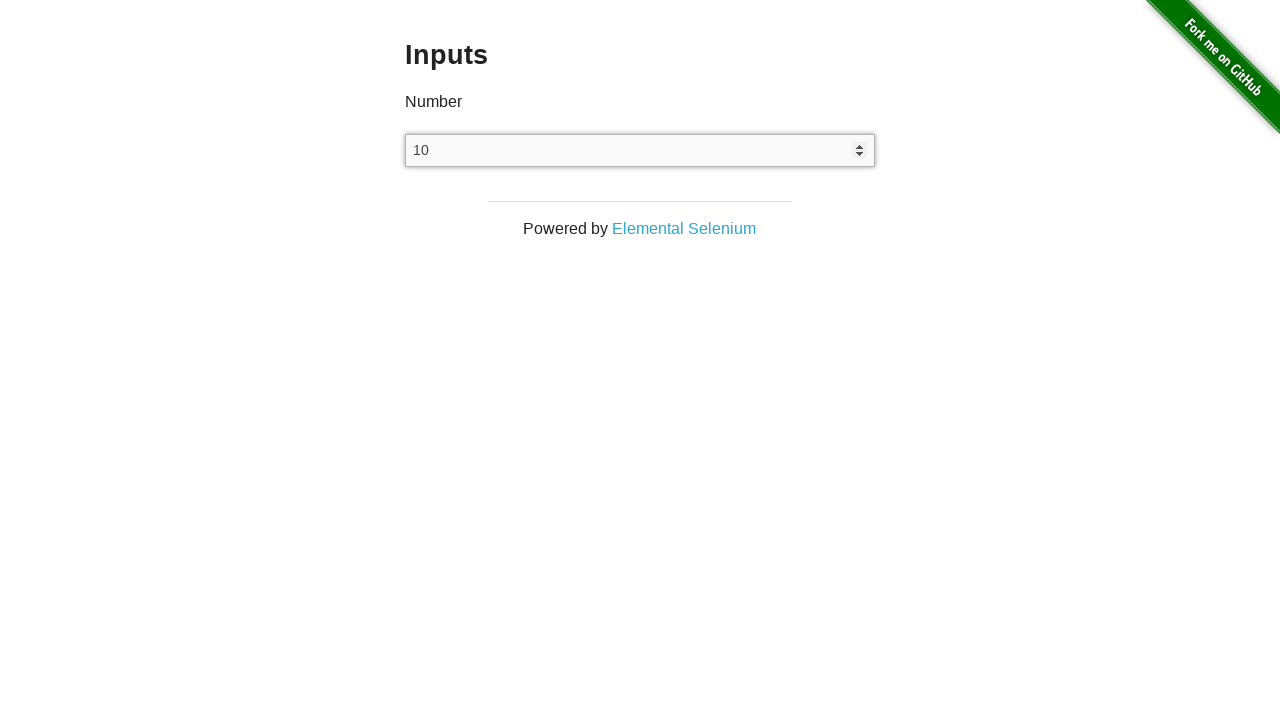

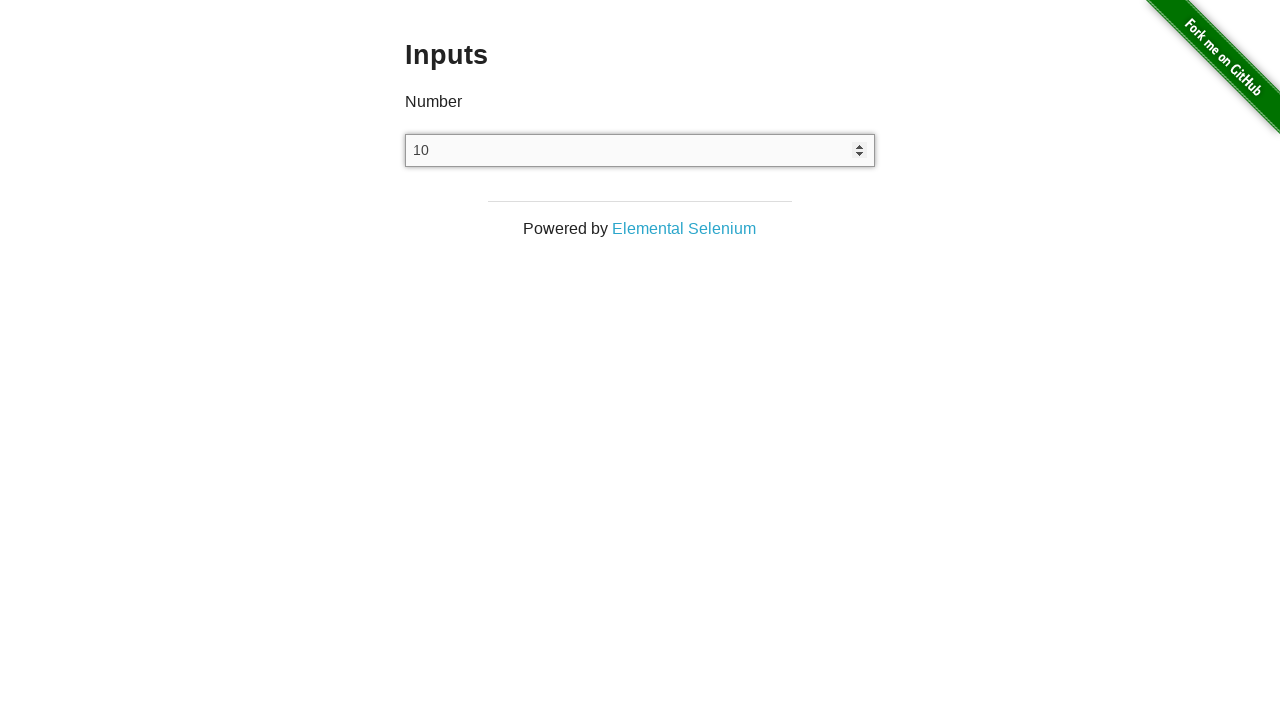